Tests the subscription feature by navigating to the cart page, scrolling to footer, and subscribing with an email address

Starting URL: https://www.automationexercise.com

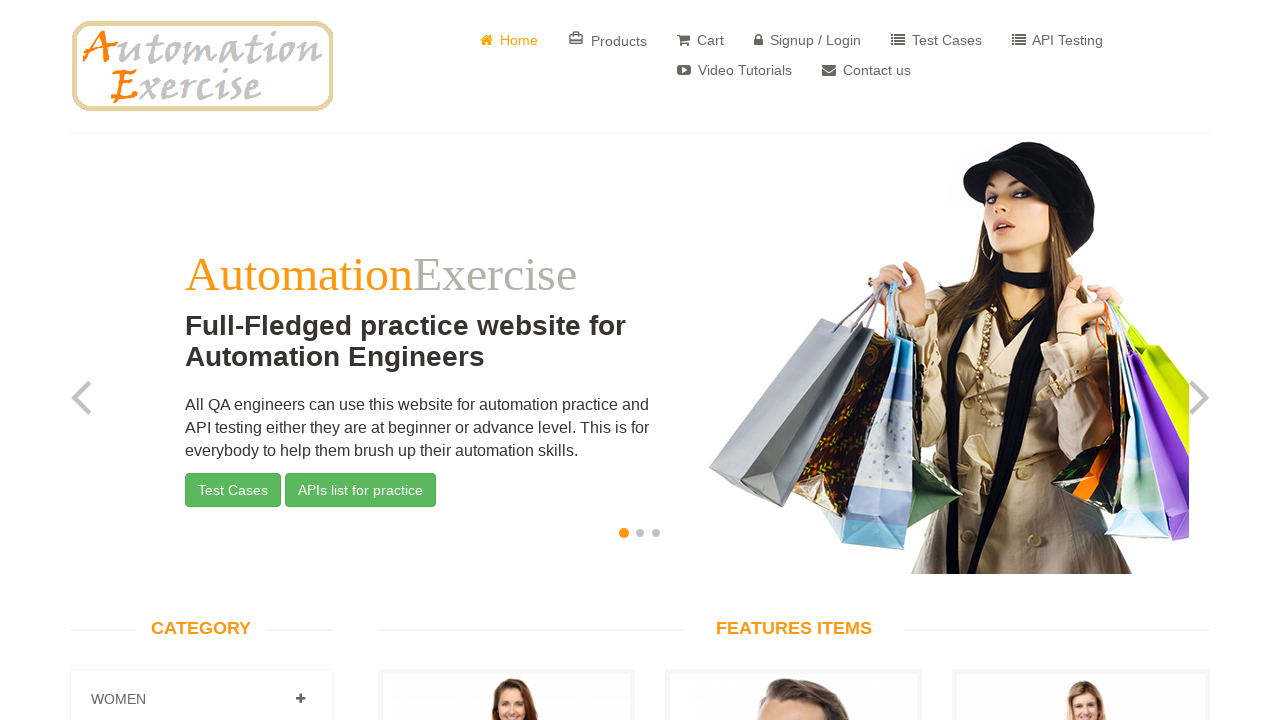

Clicked Cart button in header at (700, 40) on xpath=//*[@id='header']/div/div/div/div[2]/div/ul/li[3]/a
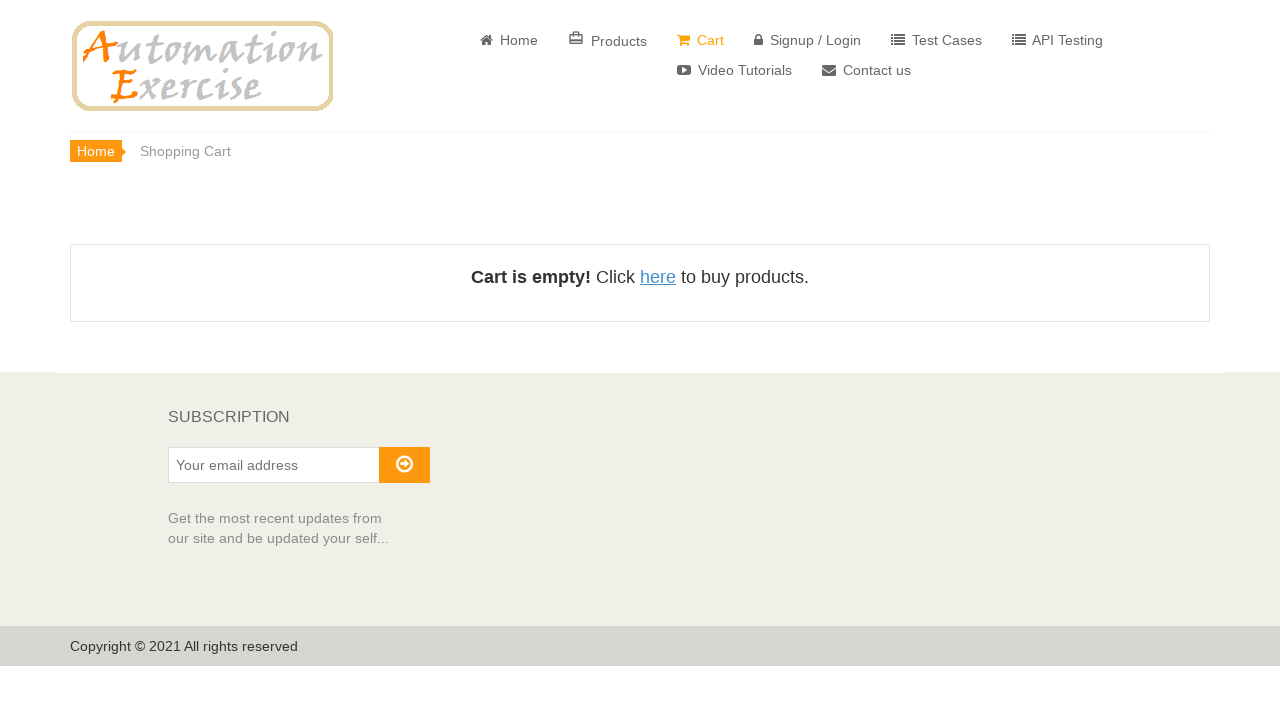

Scrolled to footer widget element
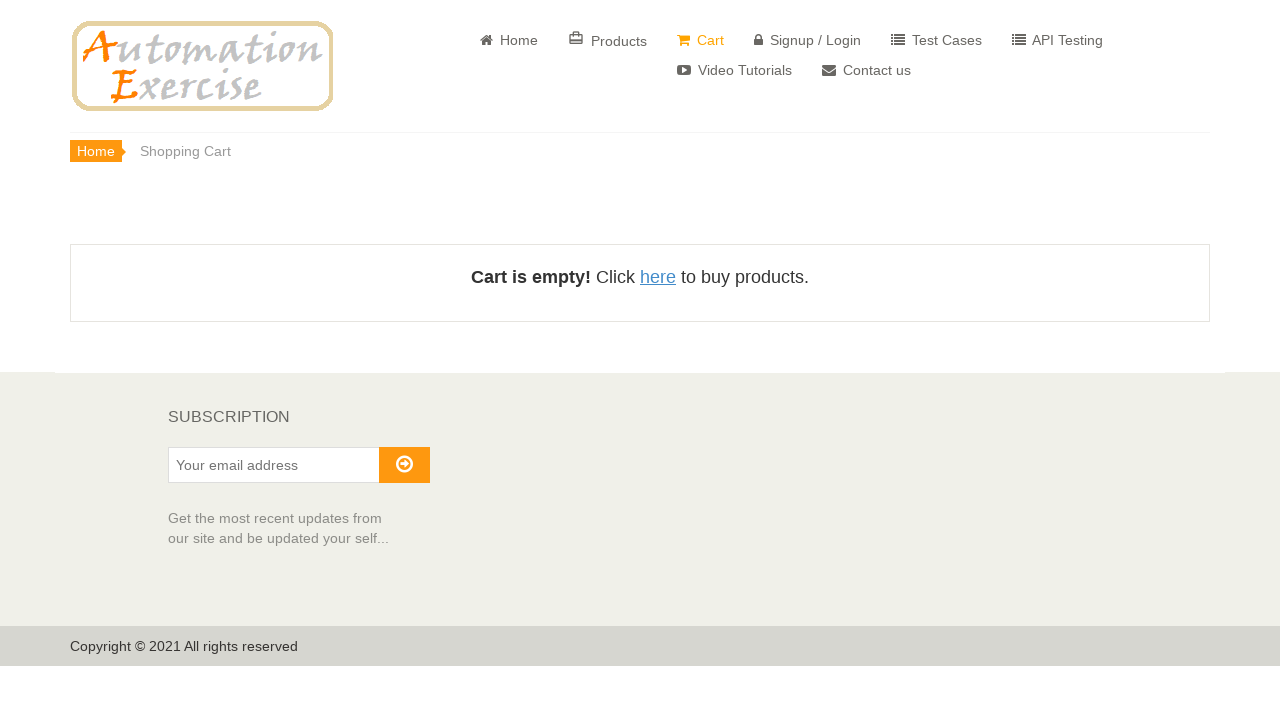

SUBSCRIPTION heading is visible in footer
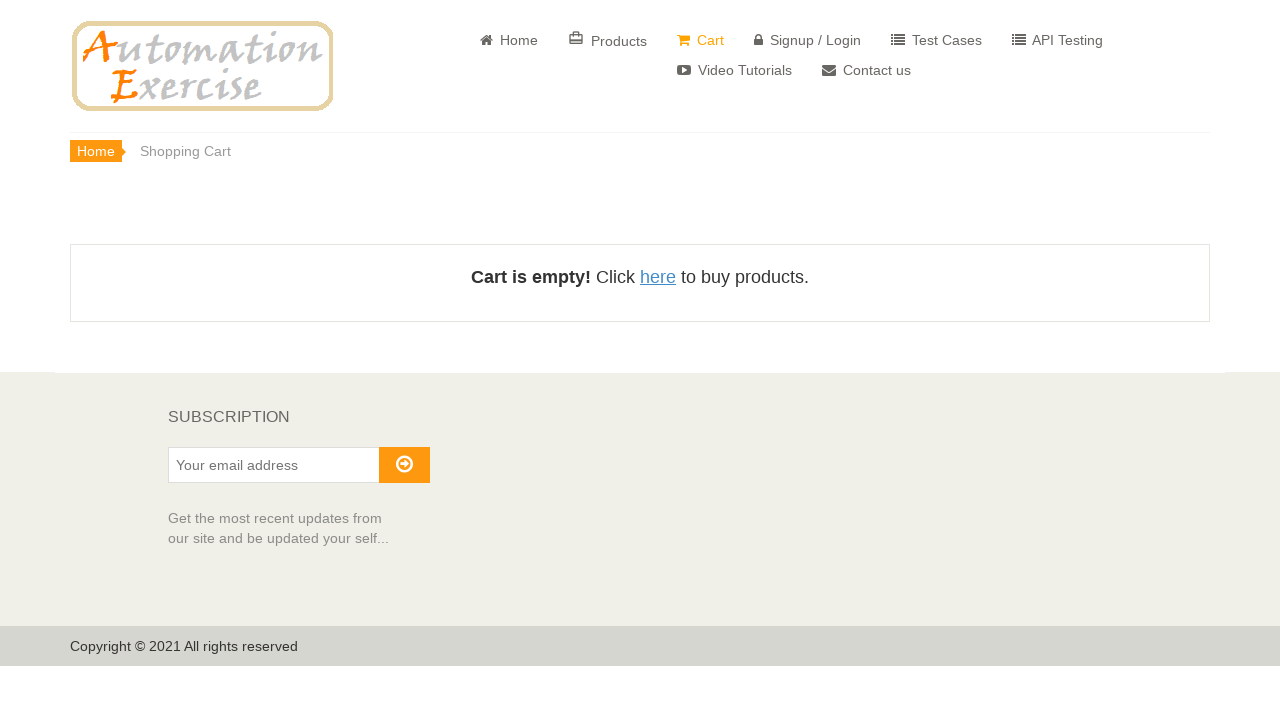

Entered email address 'testuser423@example.com' in subscription field on xpath=//*[@id='susbscribe_email']
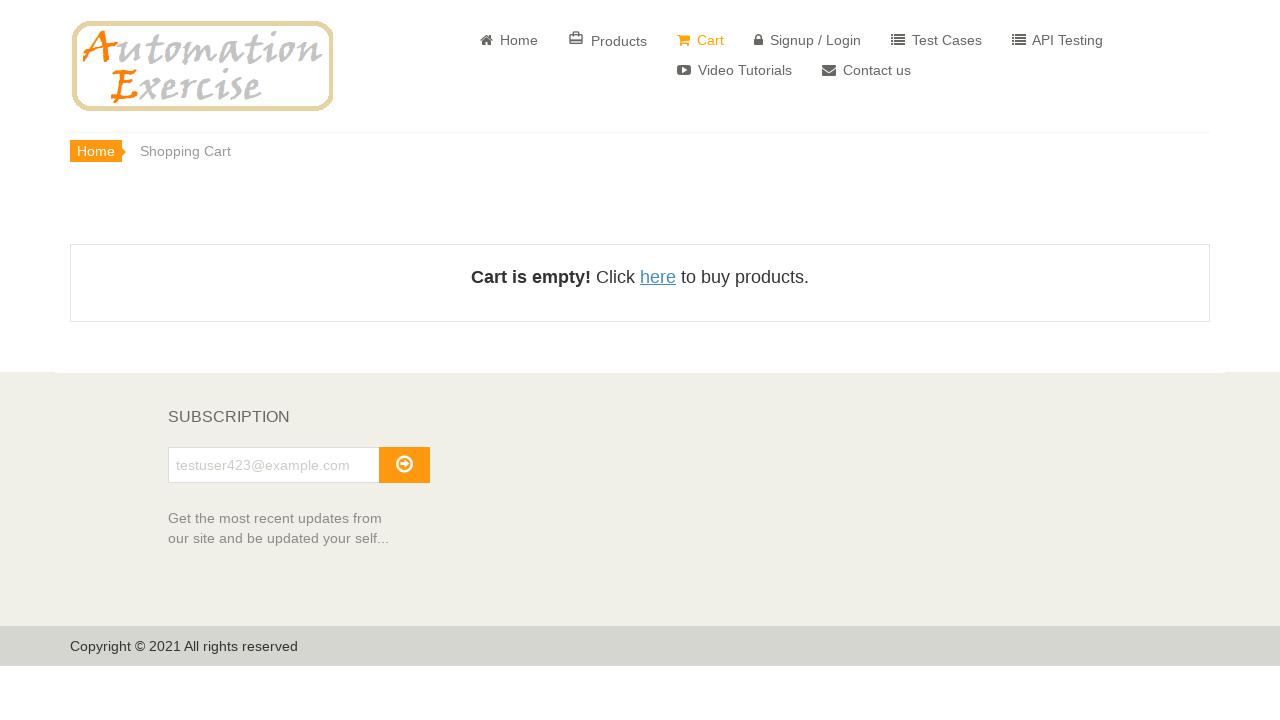

Clicked subscribe button at (404, 464) on xpath=//*[@id='subscribe']/i
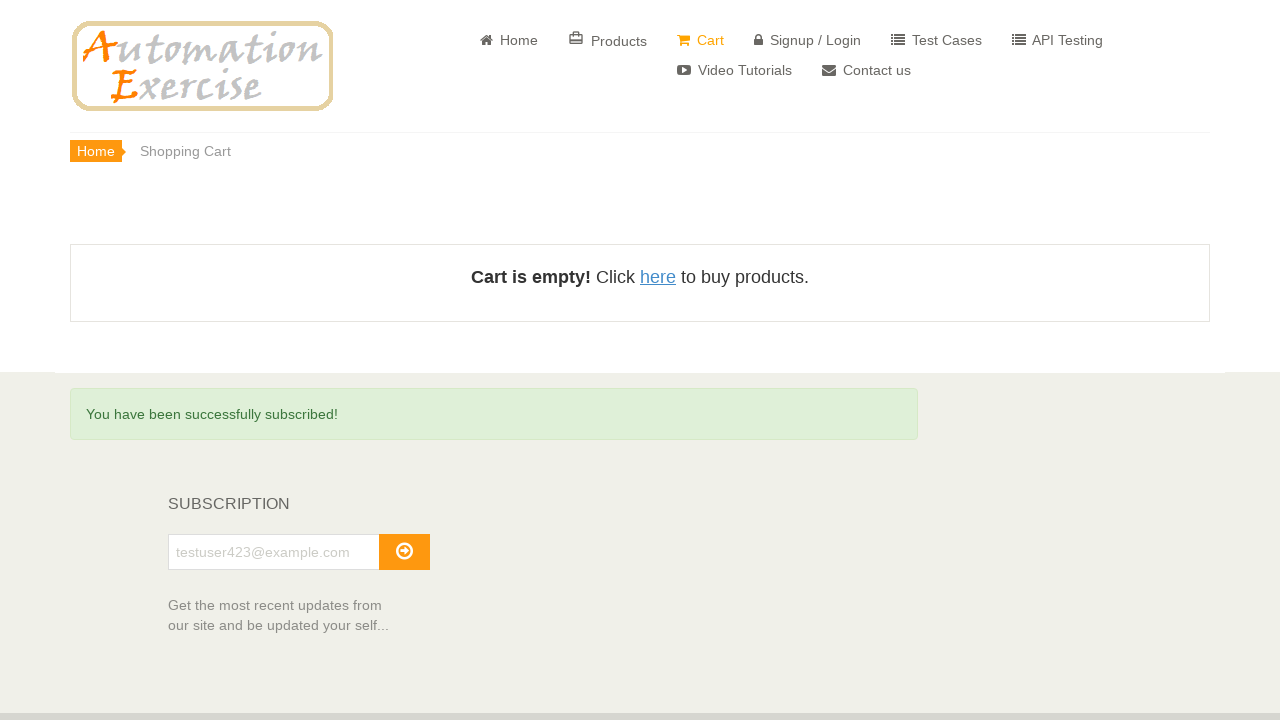

Success message appeared confirming subscription
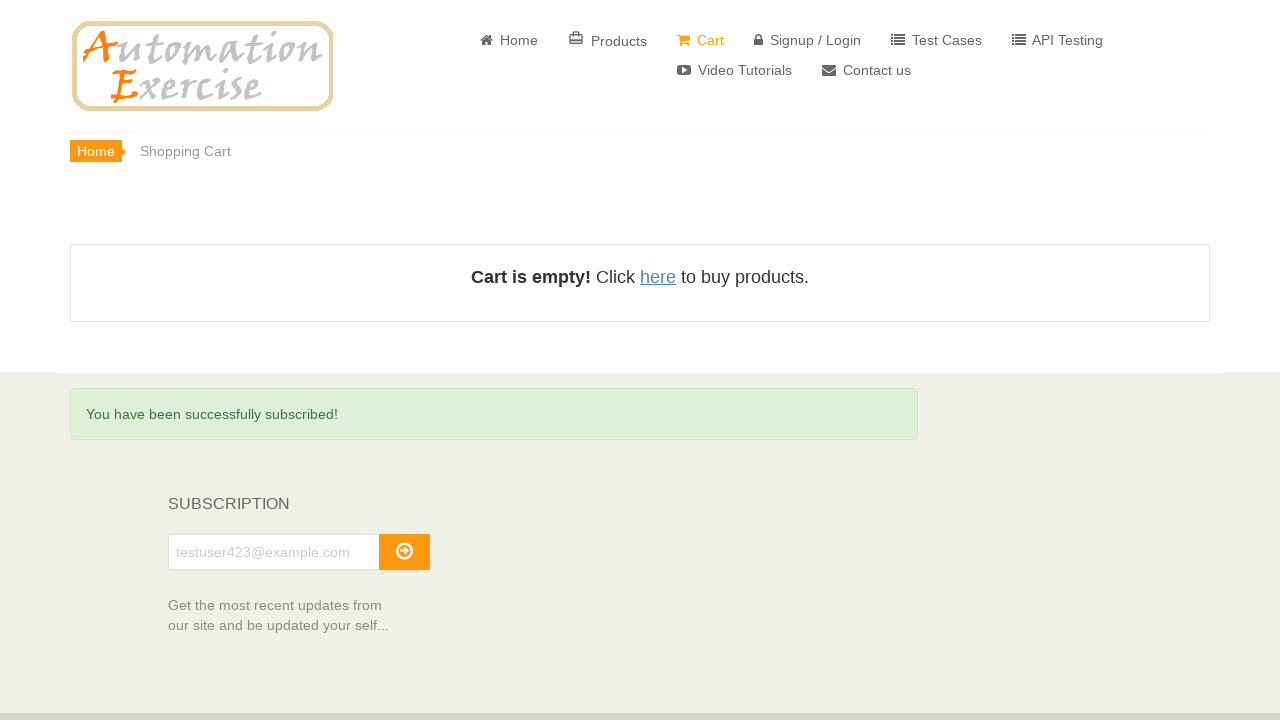

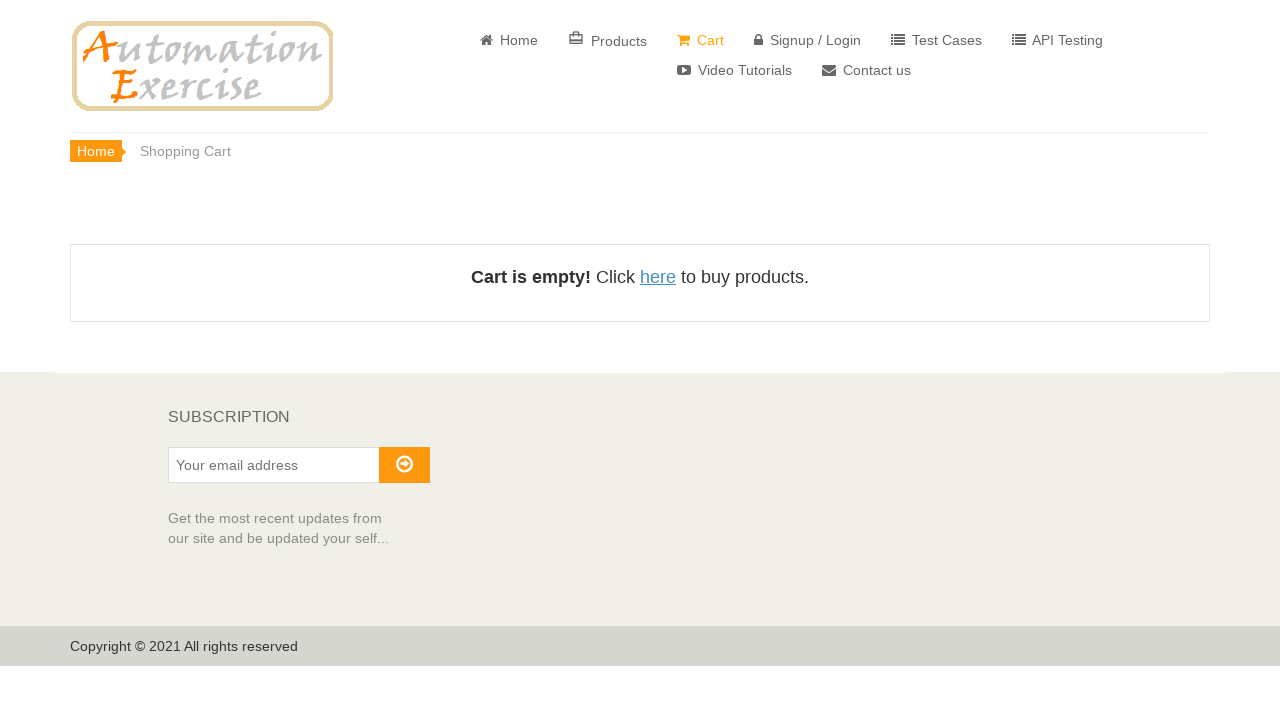